Tests the hobbies checkboxes by clicking each one and verifying selection state

Starting URL: https://demoqa.com/automation-practice-form

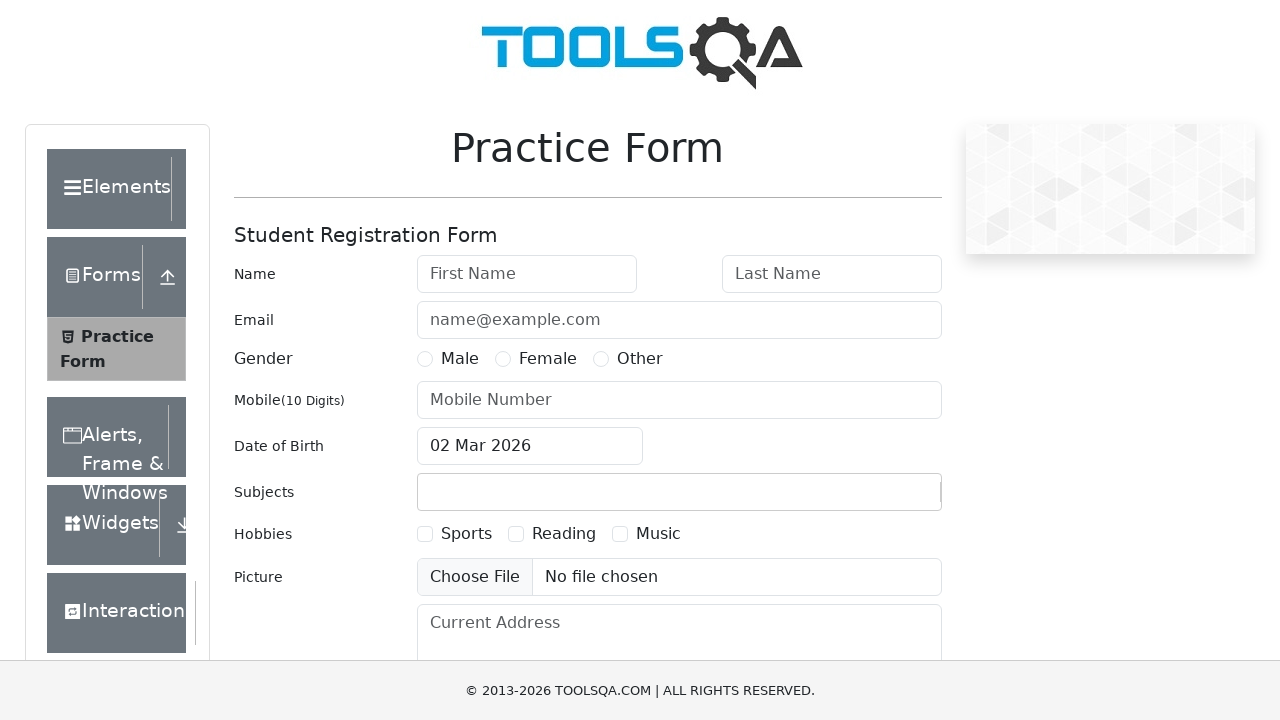

Located first hobbies checkbox element
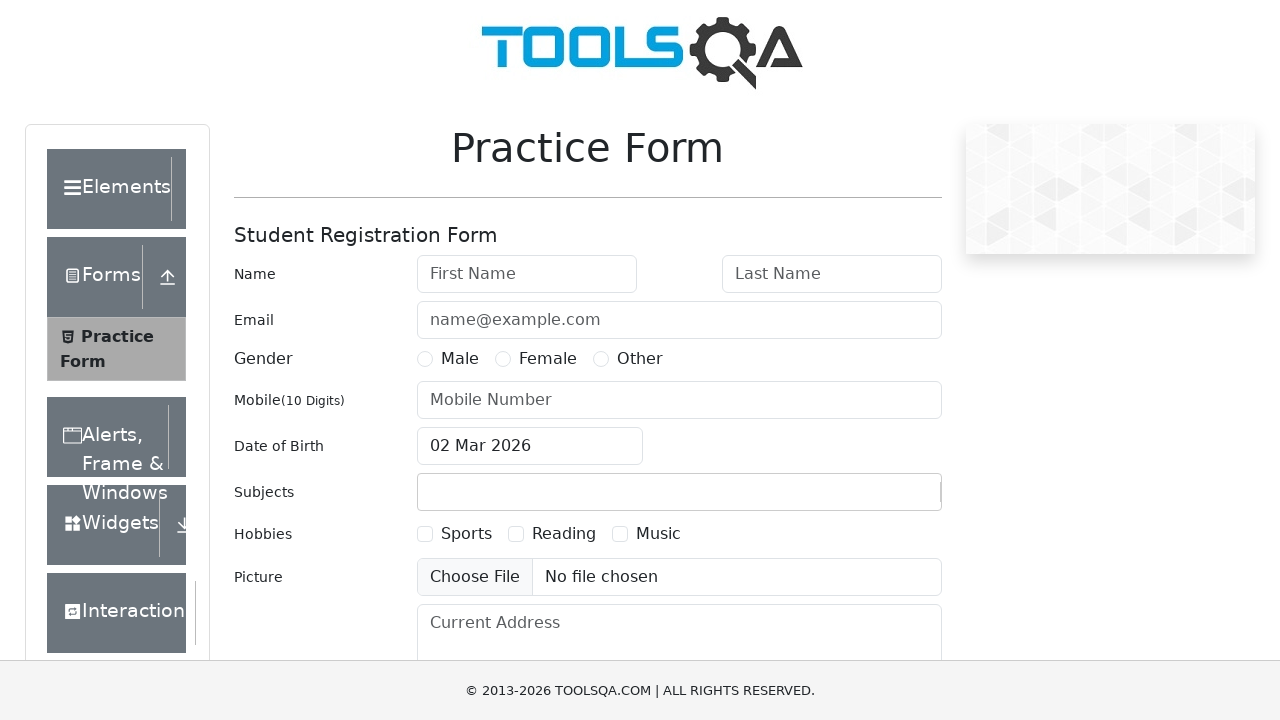

Located second hobbies checkbox element
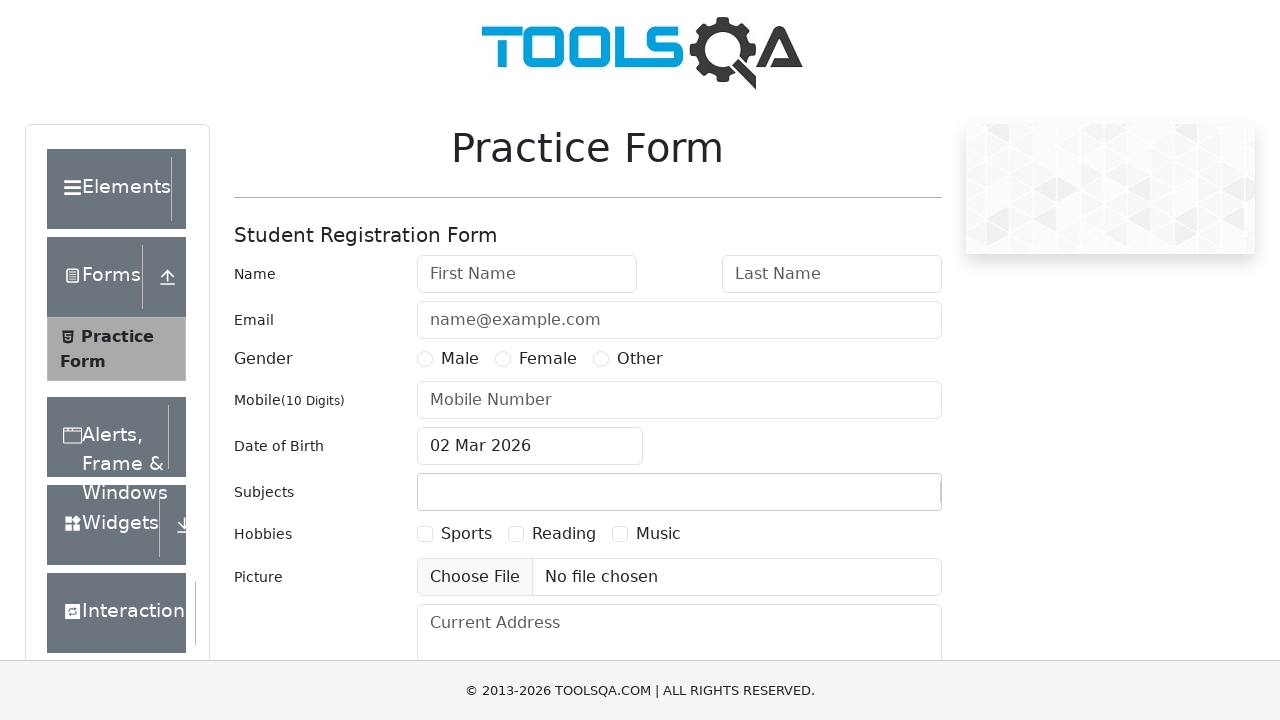

Located third hobbies checkbox element
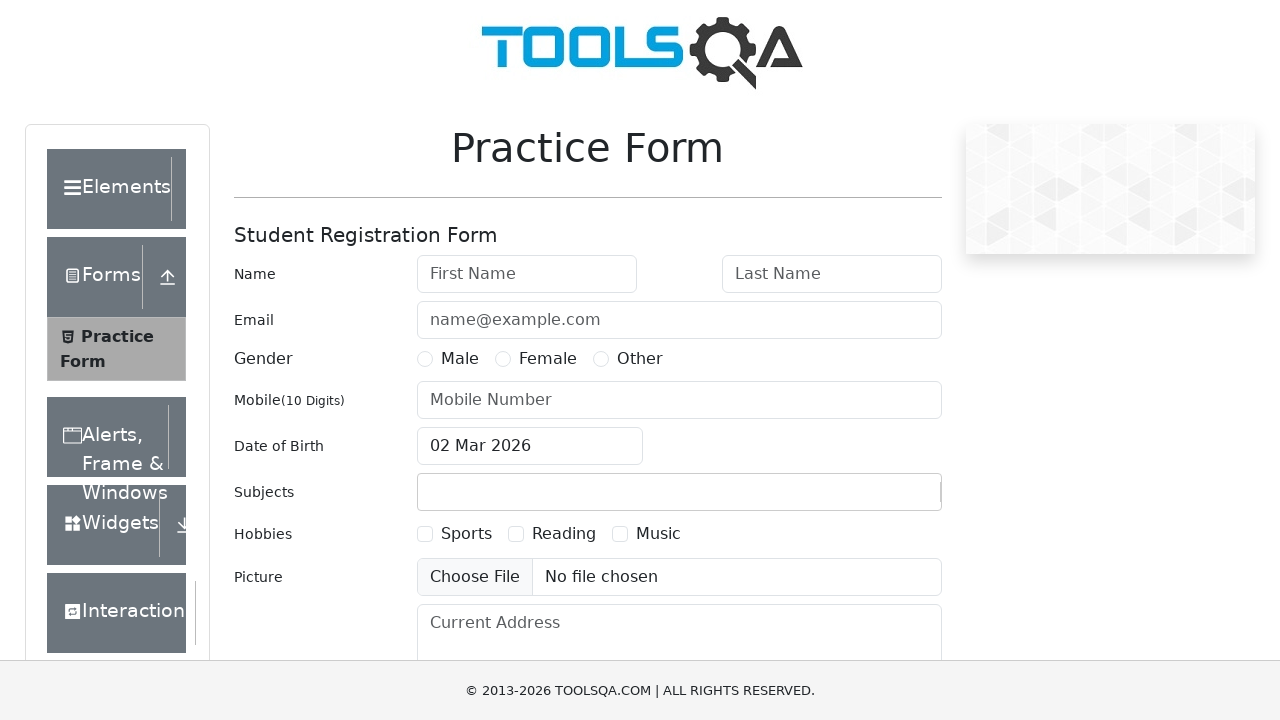

Located label for first hobbies checkbox
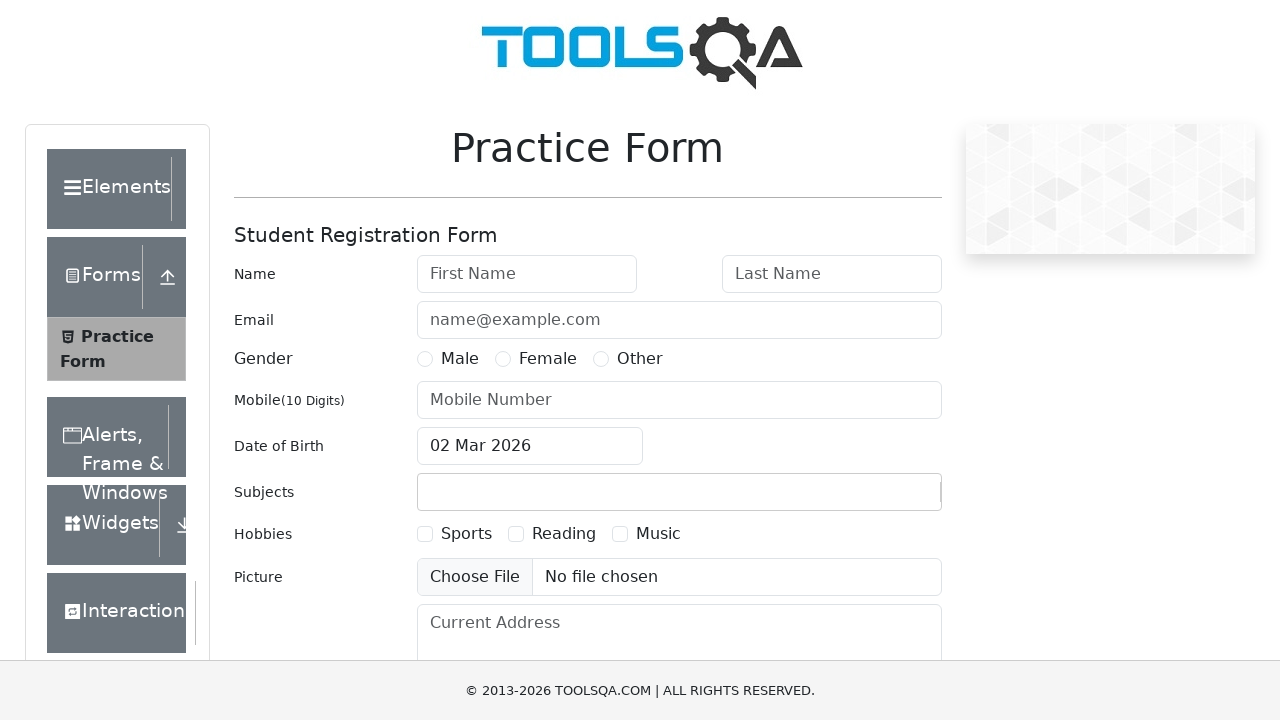

Located label for second hobbies checkbox
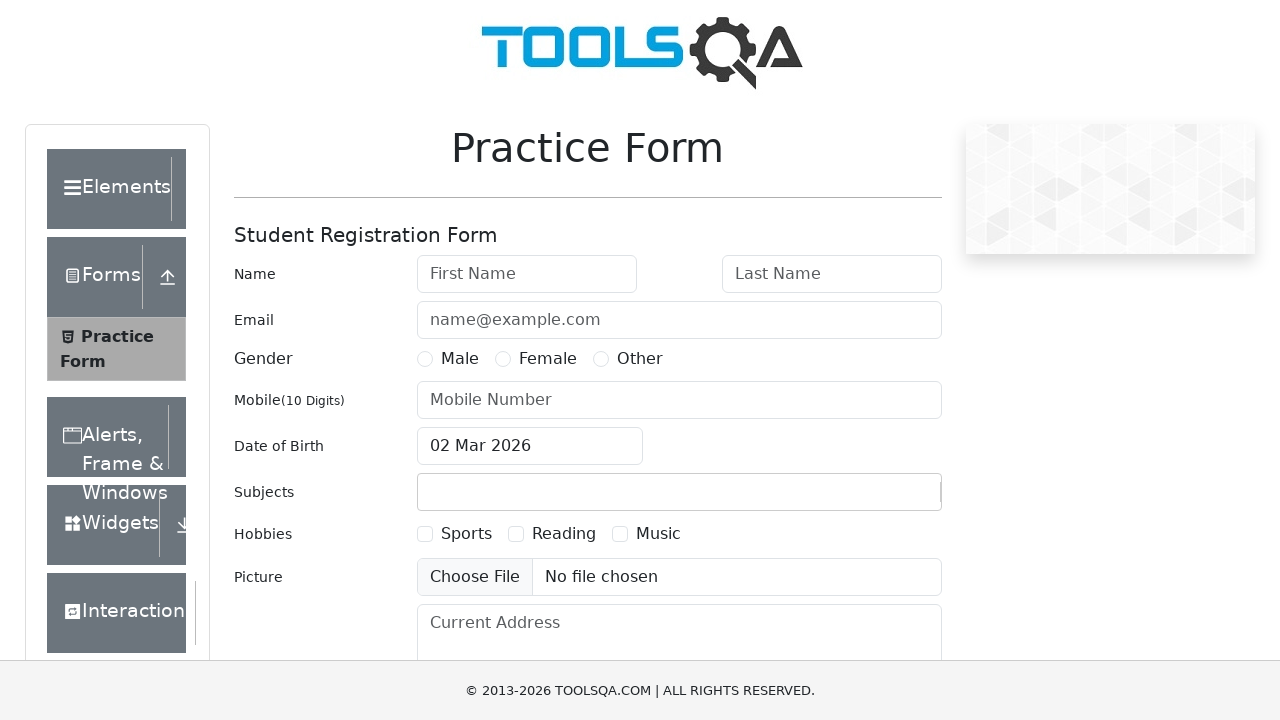

Located label for third hobbies checkbox
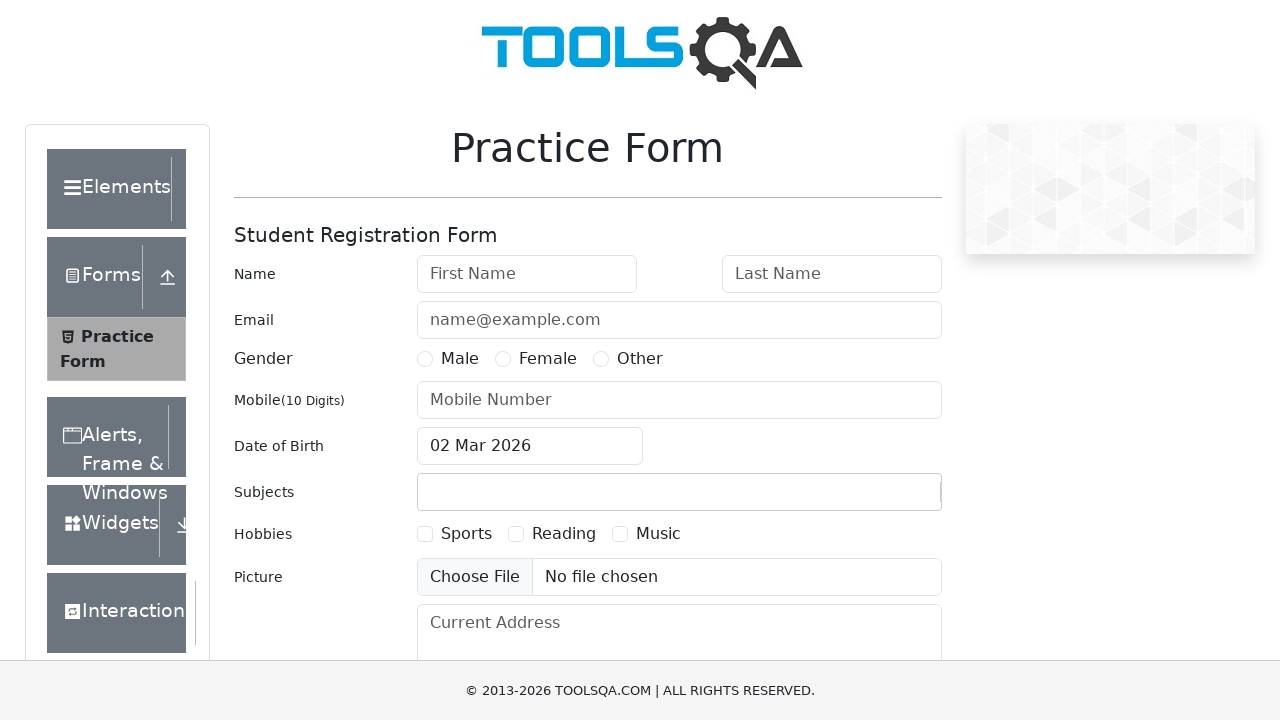

Clicked first hobbies checkbox label at (466, 534) on label[for='hobbies-checkbox-1']
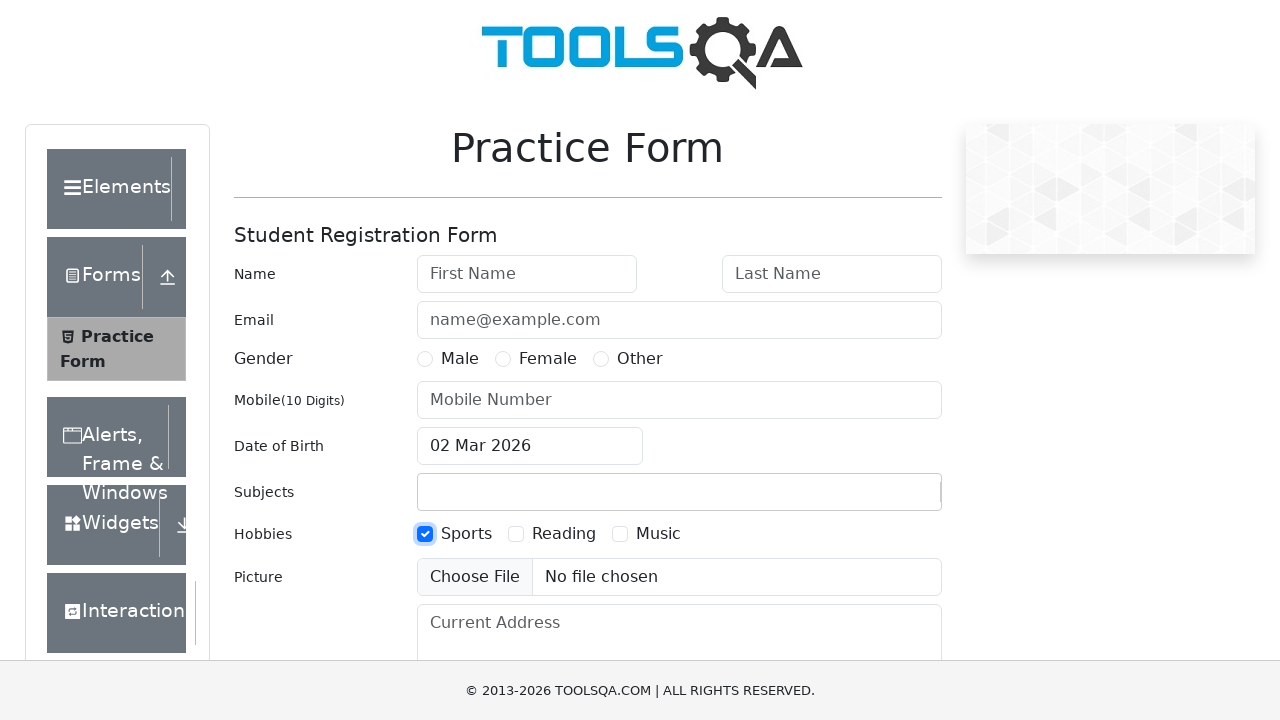

Verified first checkbox is selected
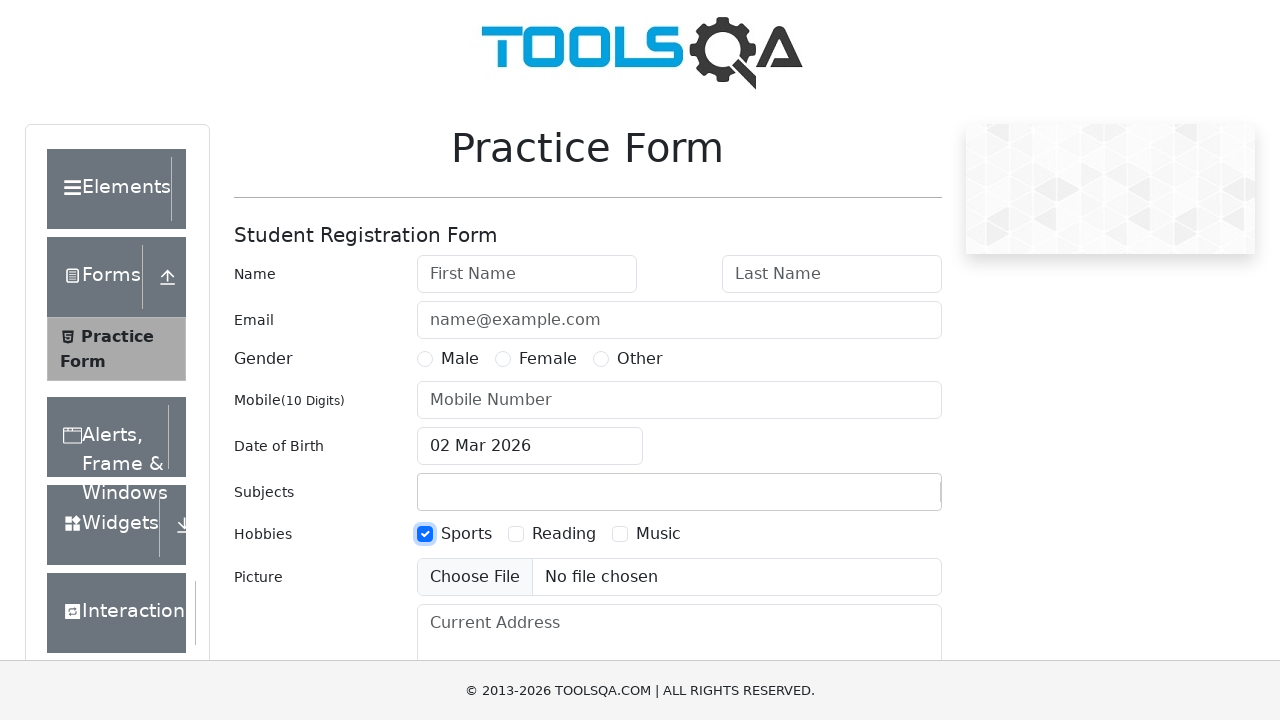

Clicked second hobbies checkbox label at (564, 534) on label[for='hobbies-checkbox-2']
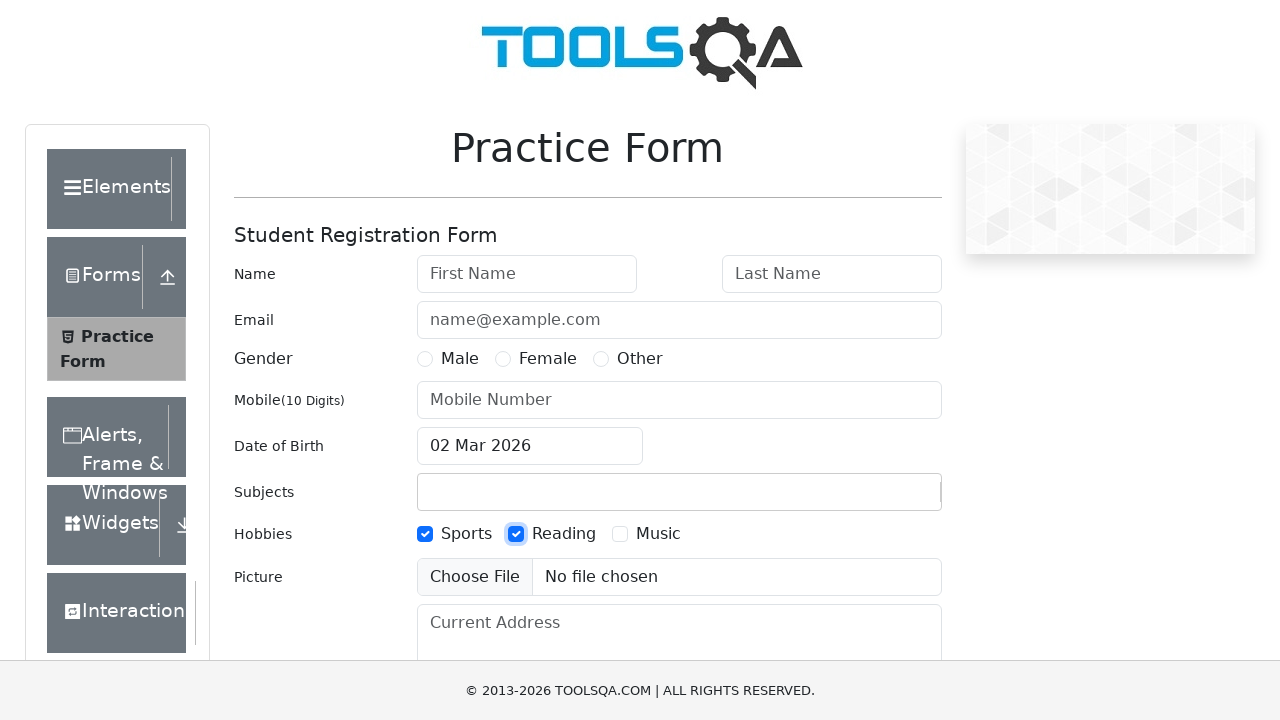

Verified first checkbox is still selected
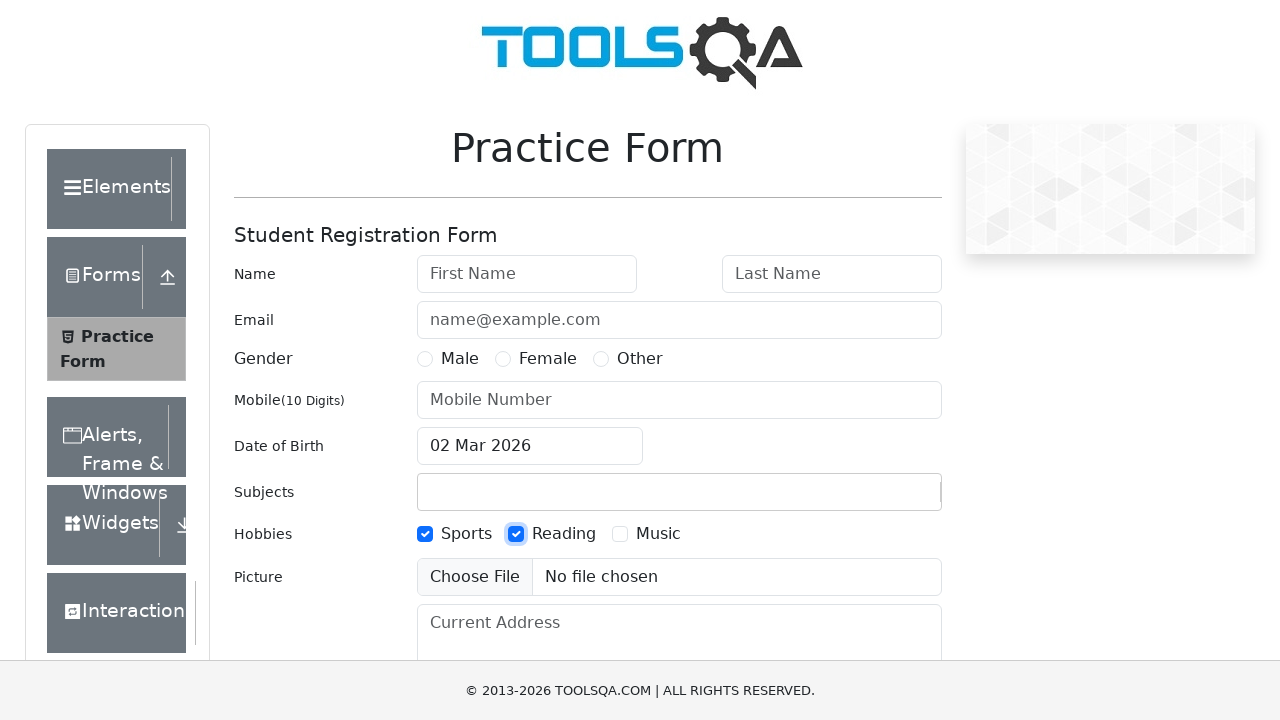

Verified second checkbox is selected
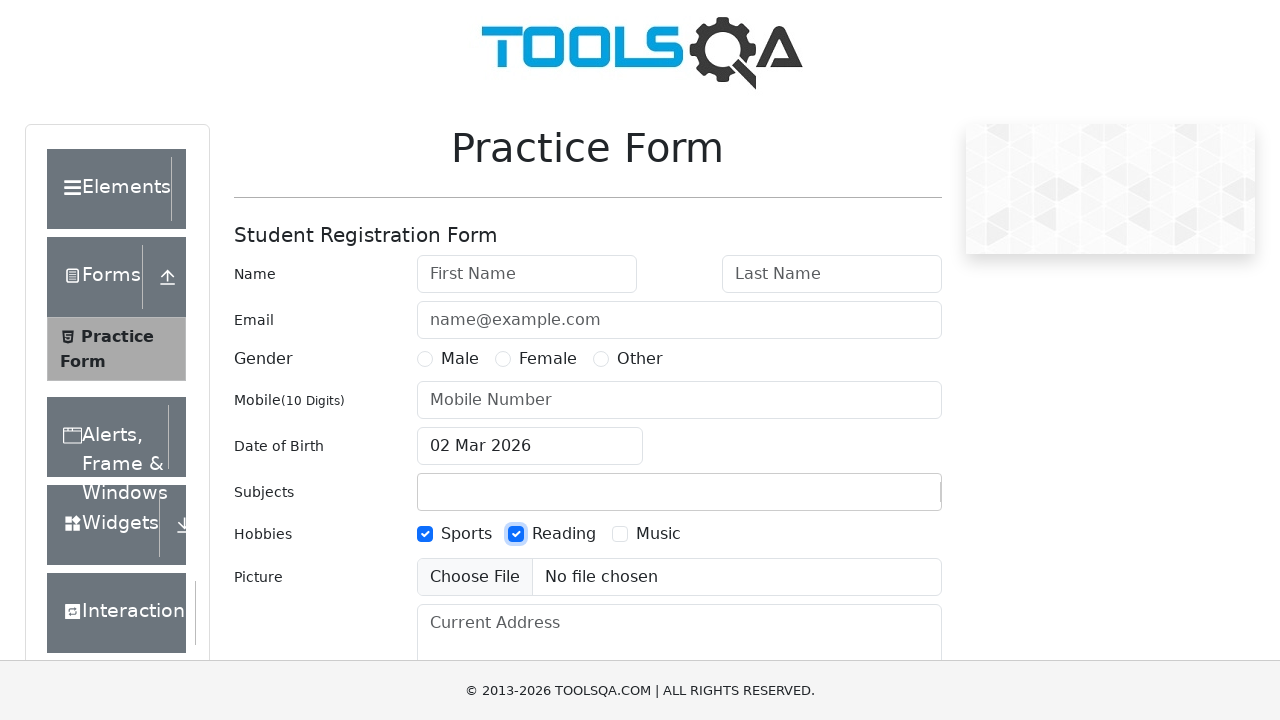

Clicked third hobbies checkbox label at (658, 534) on label[for='hobbies-checkbox-3']
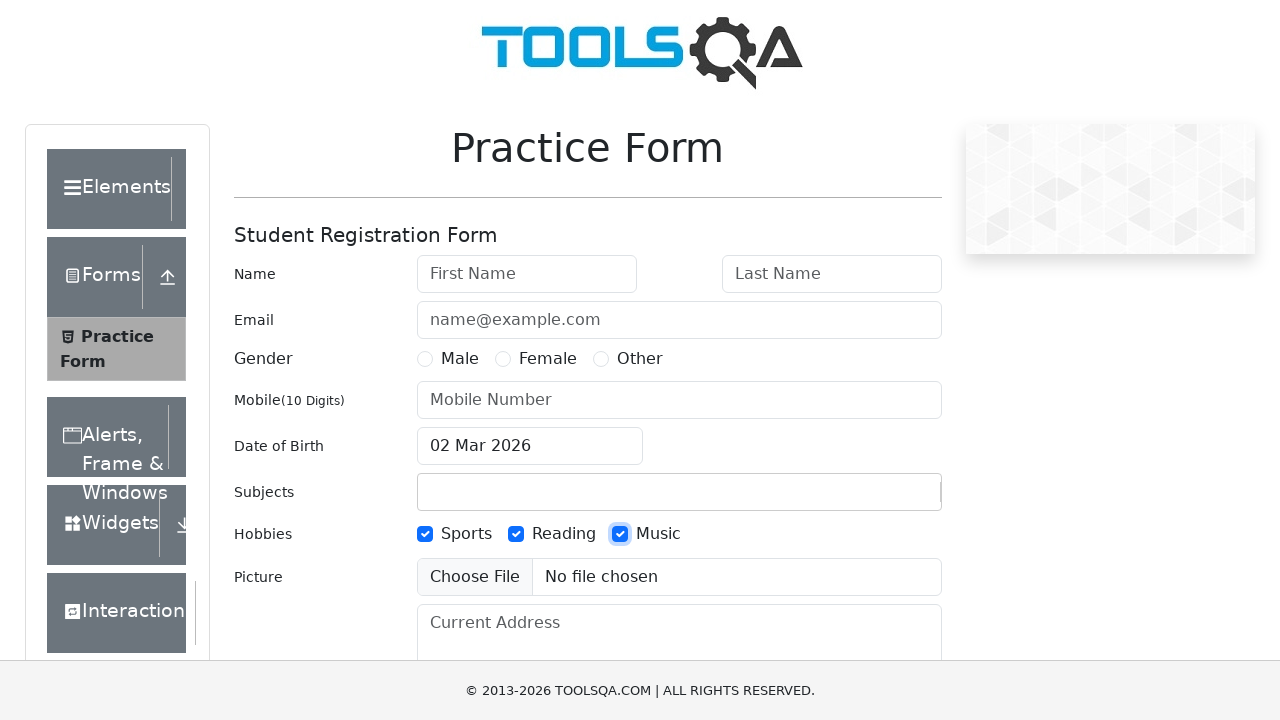

Verified first checkbox is still selected
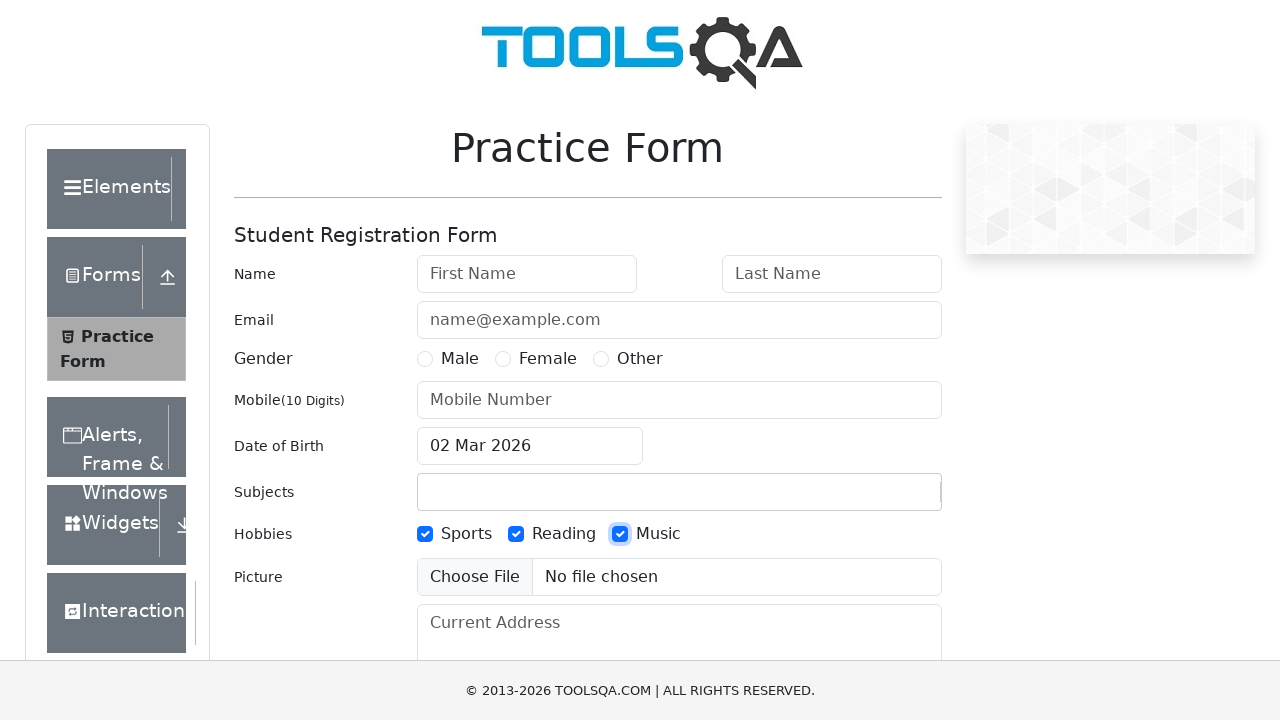

Verified second checkbox is still selected
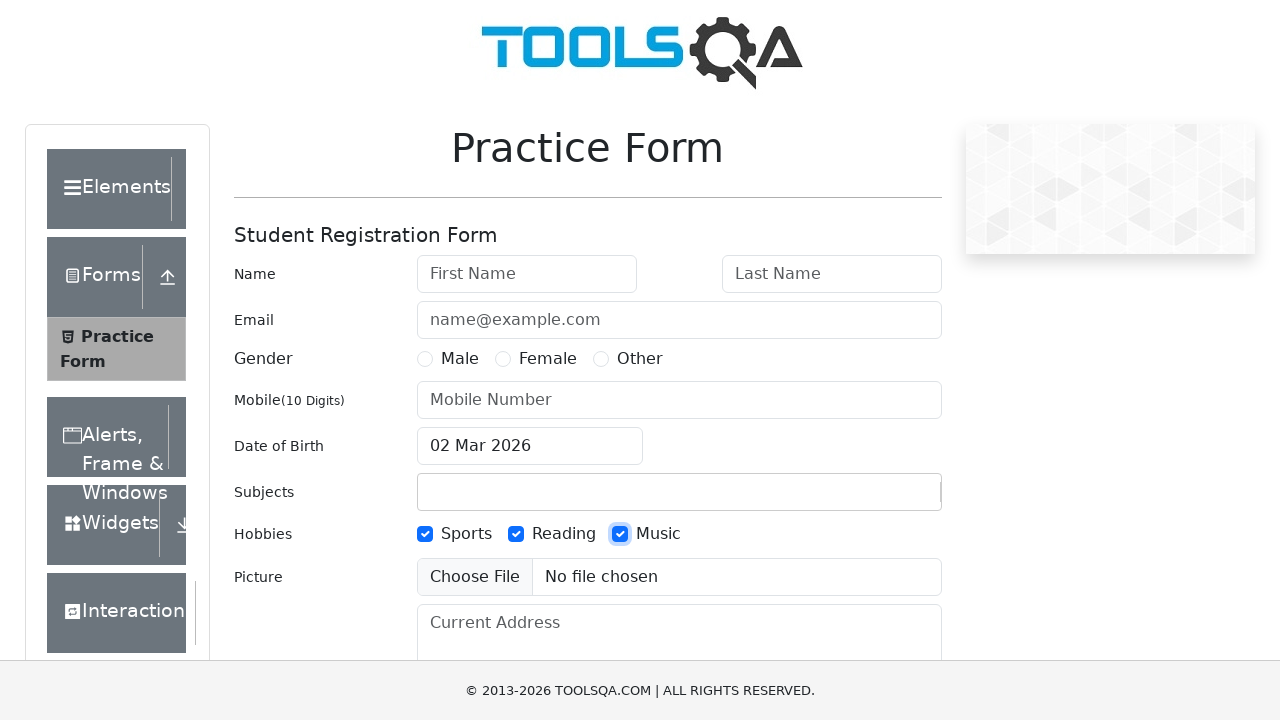

Verified third checkbox is selected
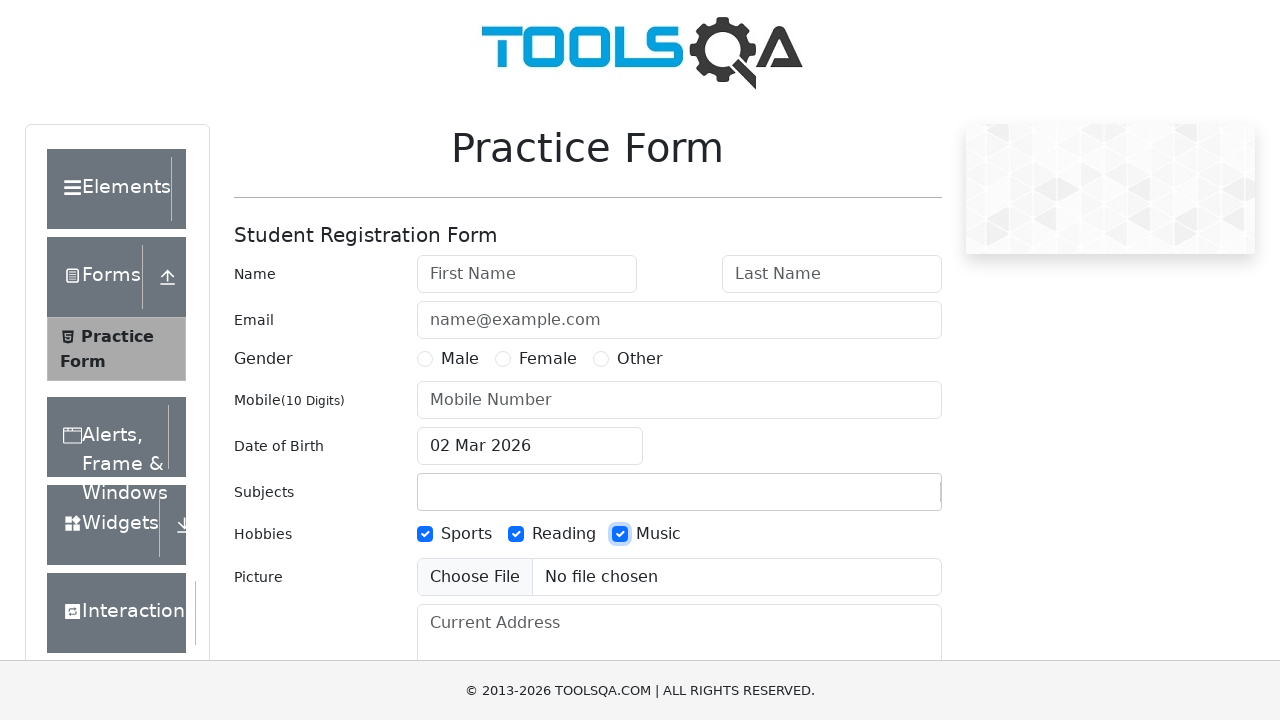

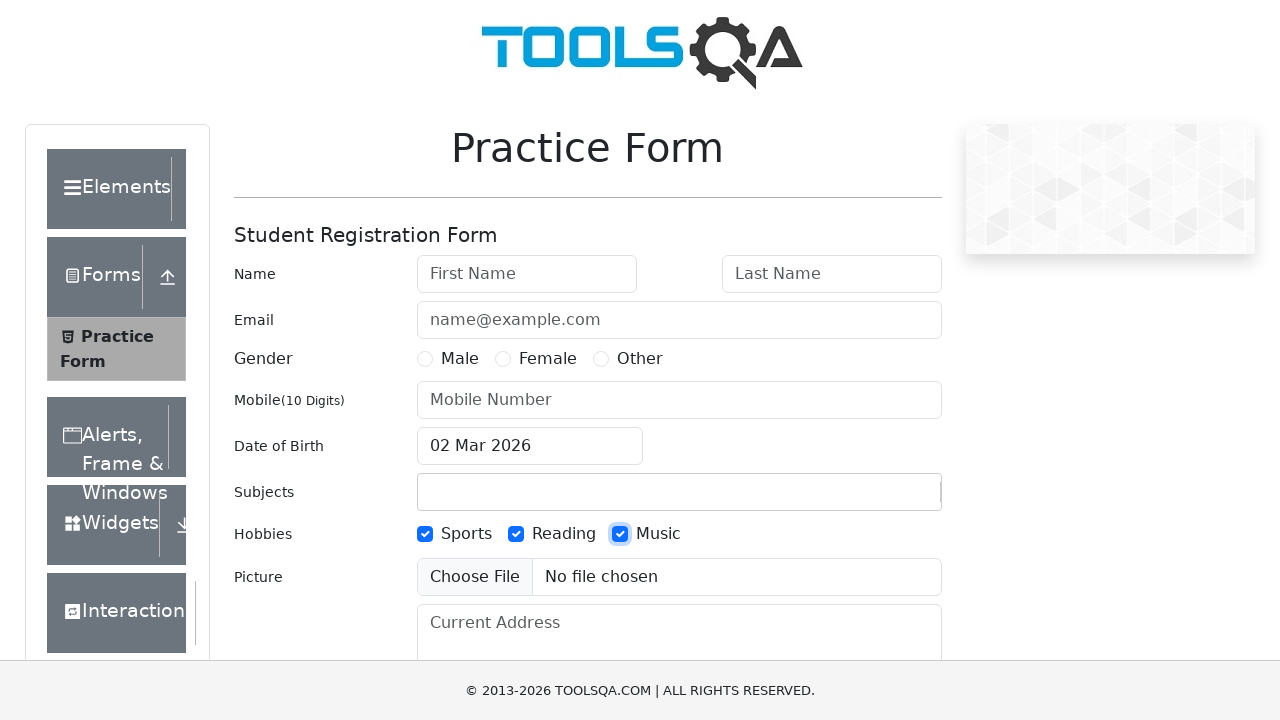